Initializes the T-Rex Runner game in a browser, which can be interacted with by pressing the up arrow key to make the dinosaur jump

Starting URL: https://wayou.github.io/t-rex-runner/

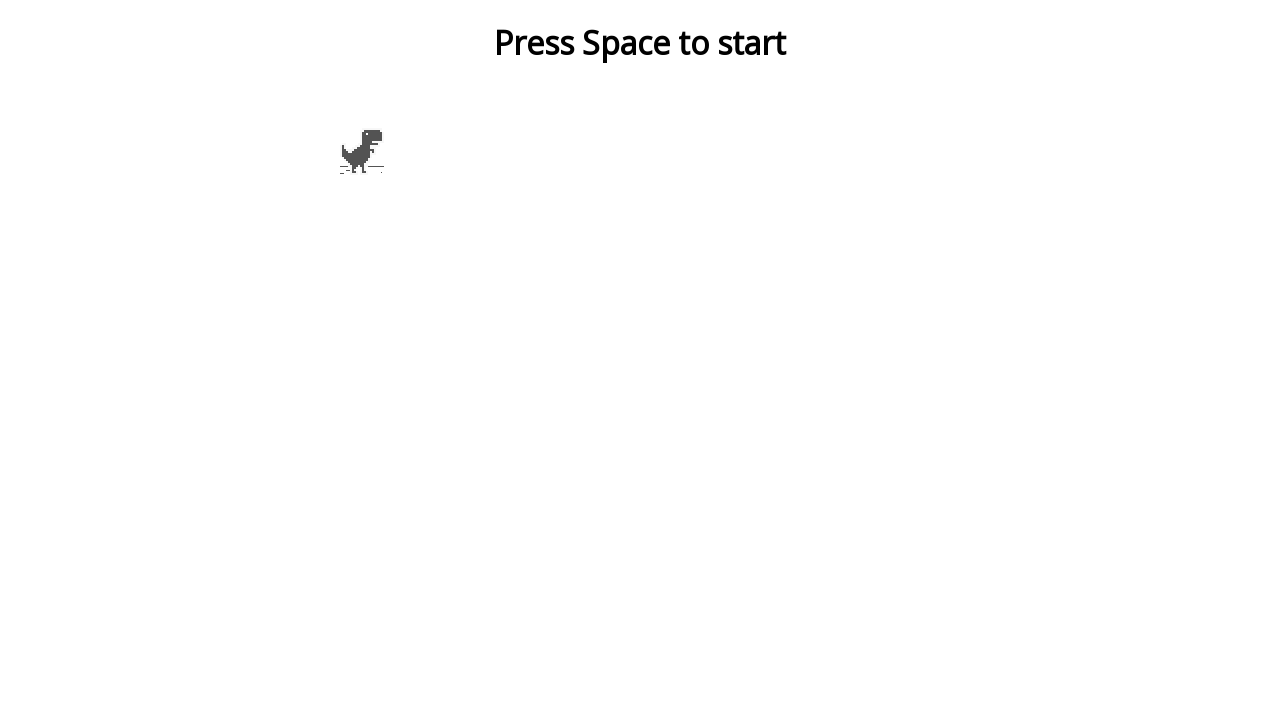

T-Rex Runner game page loaded (domcontentloaded)
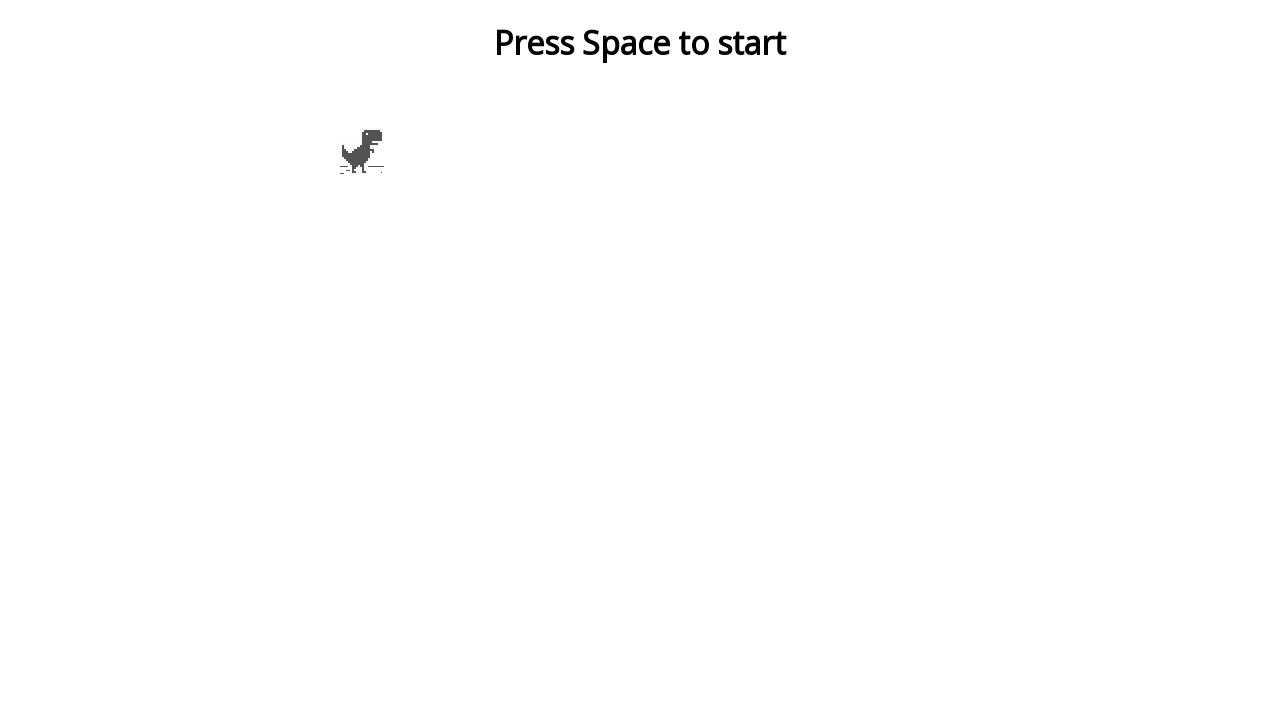

Pressed up arrow key to start the game and make dinosaur jump
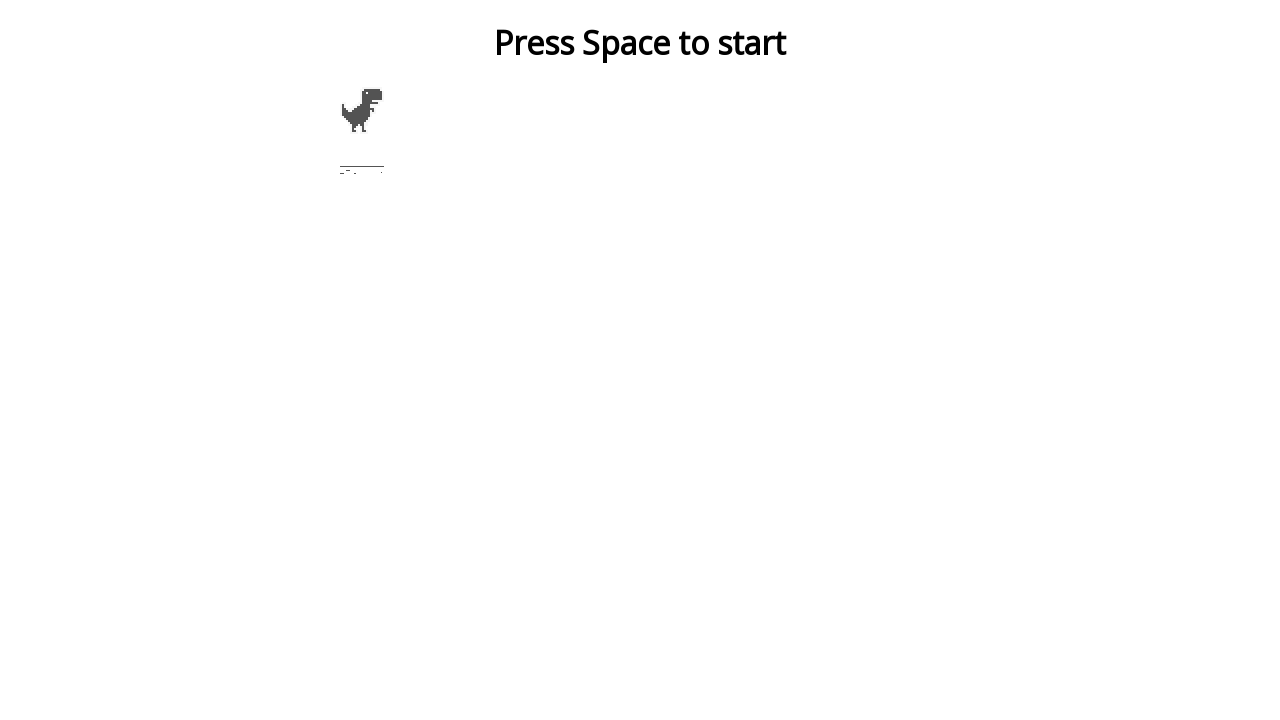

Waited 500ms for game to respond
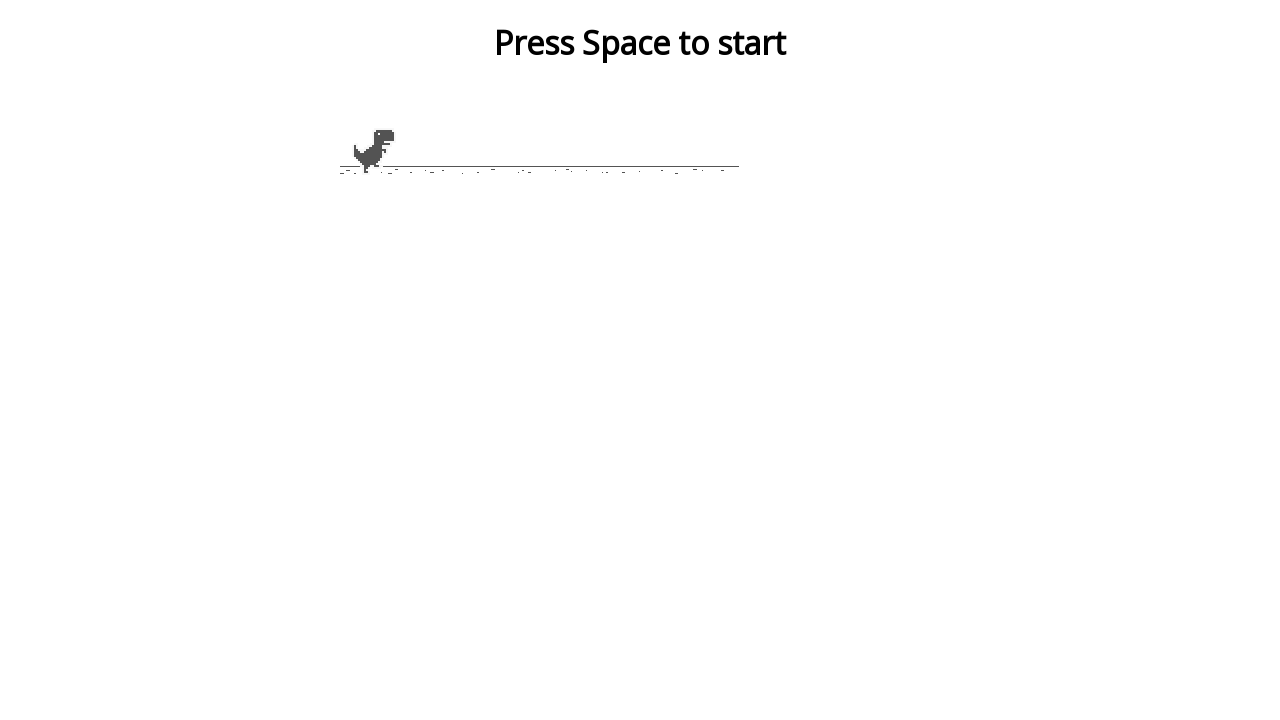

Pressed up arrow key again to jump over obstacle
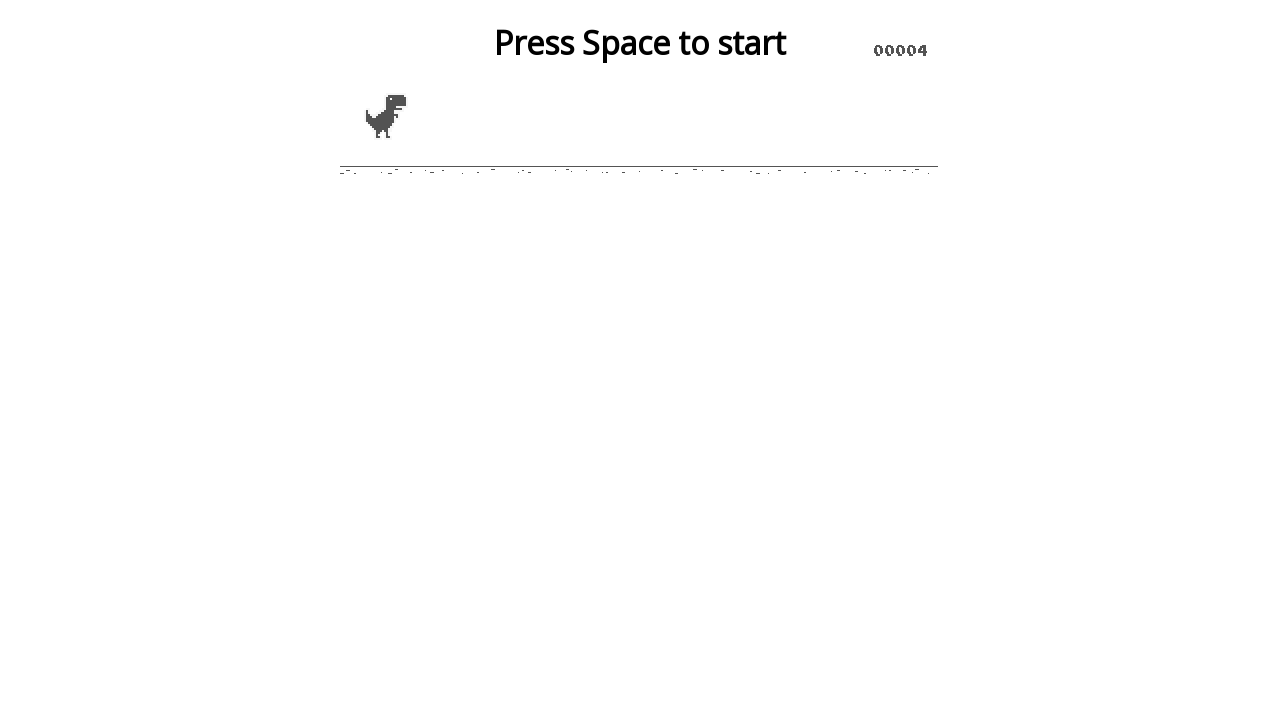

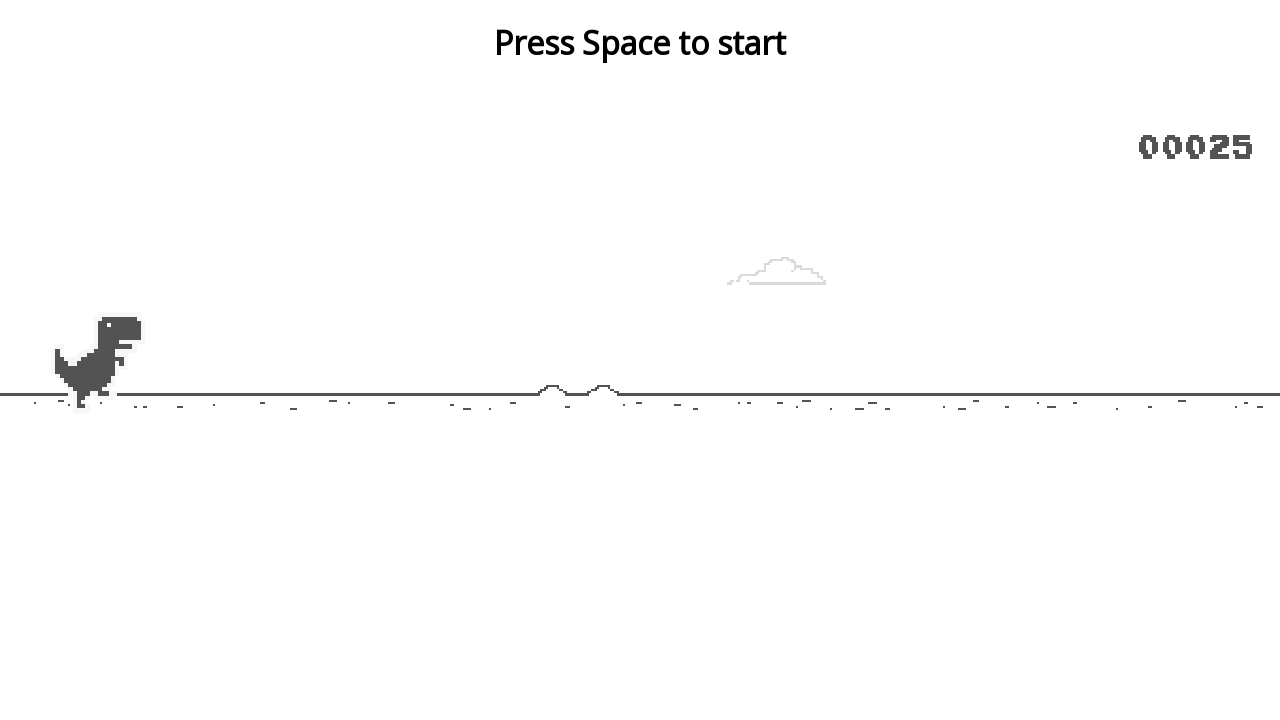